Navigates to the Team page and verifies the external website links for team members are displayed.

Starting URL: https://www.99-bottles-of-beer.net/

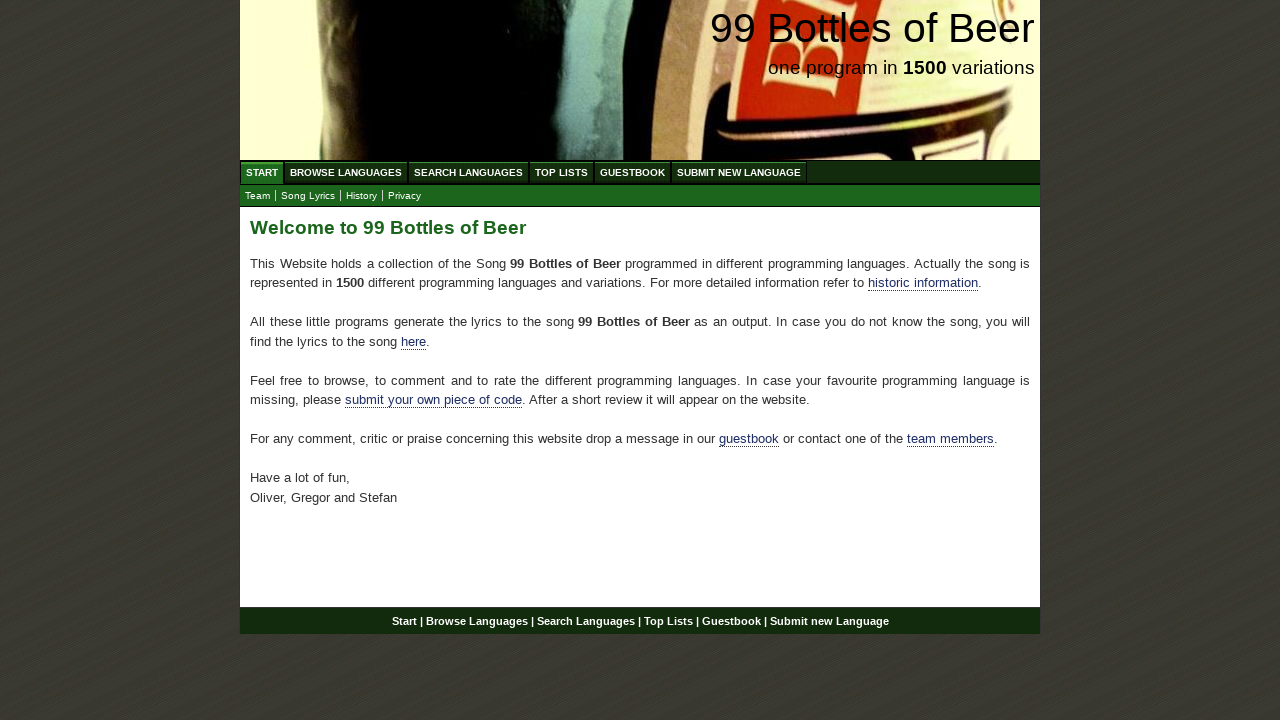

Clicked on Start menu at (262, 172) on xpath=//div[@id='navigation']//a[@href='/']
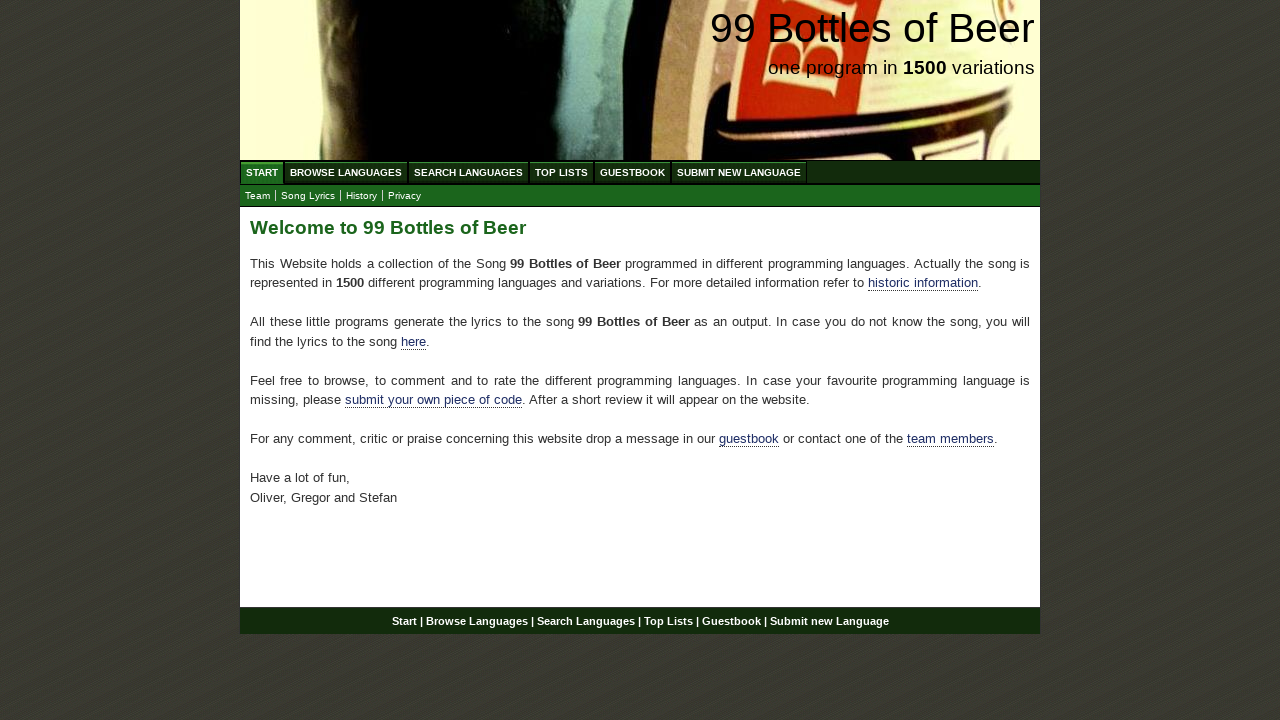

Clicked on Team submenu at (258, 196) on xpath=//div[@id='navigation']//a[@href='team.html']
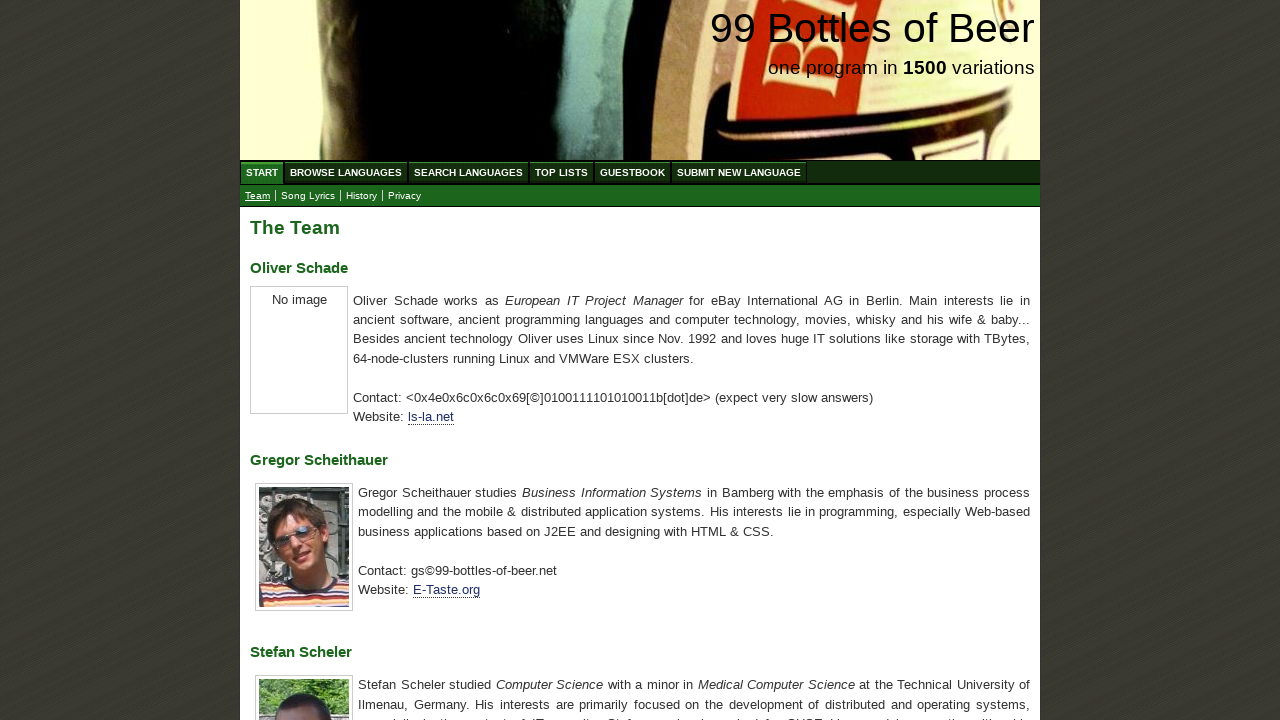

Team page loaded and external website links for team members are displayed
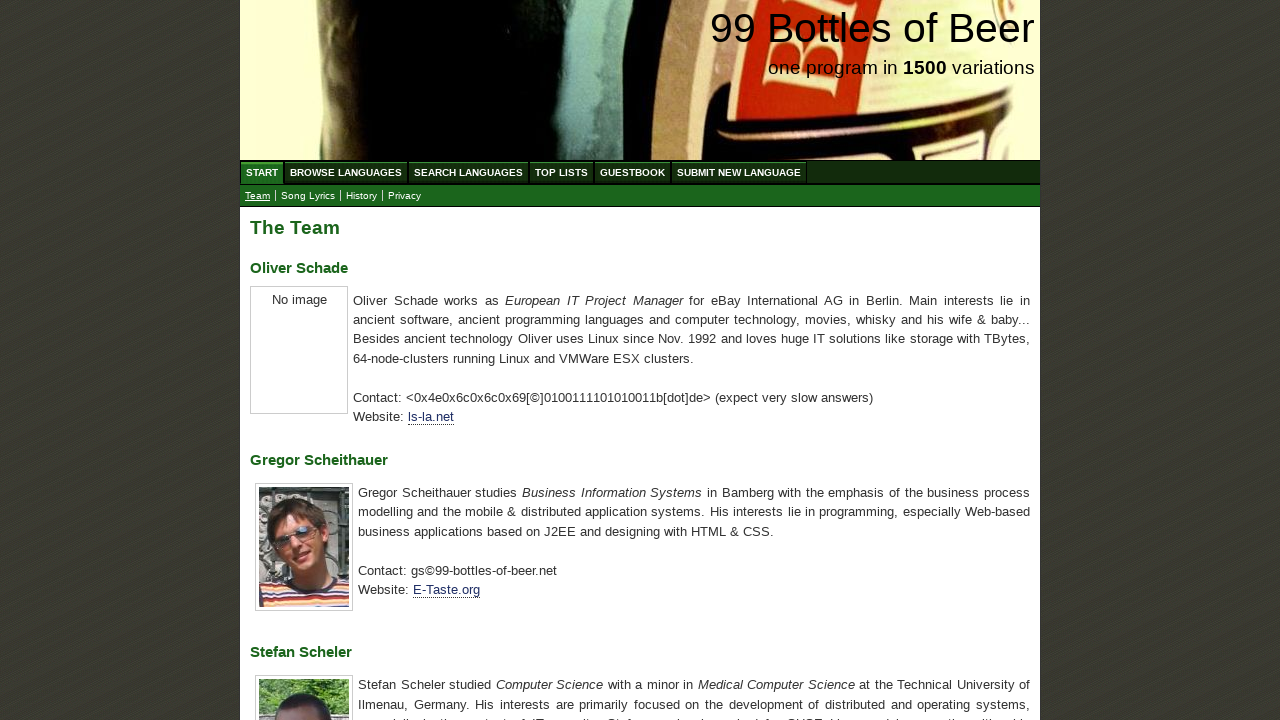

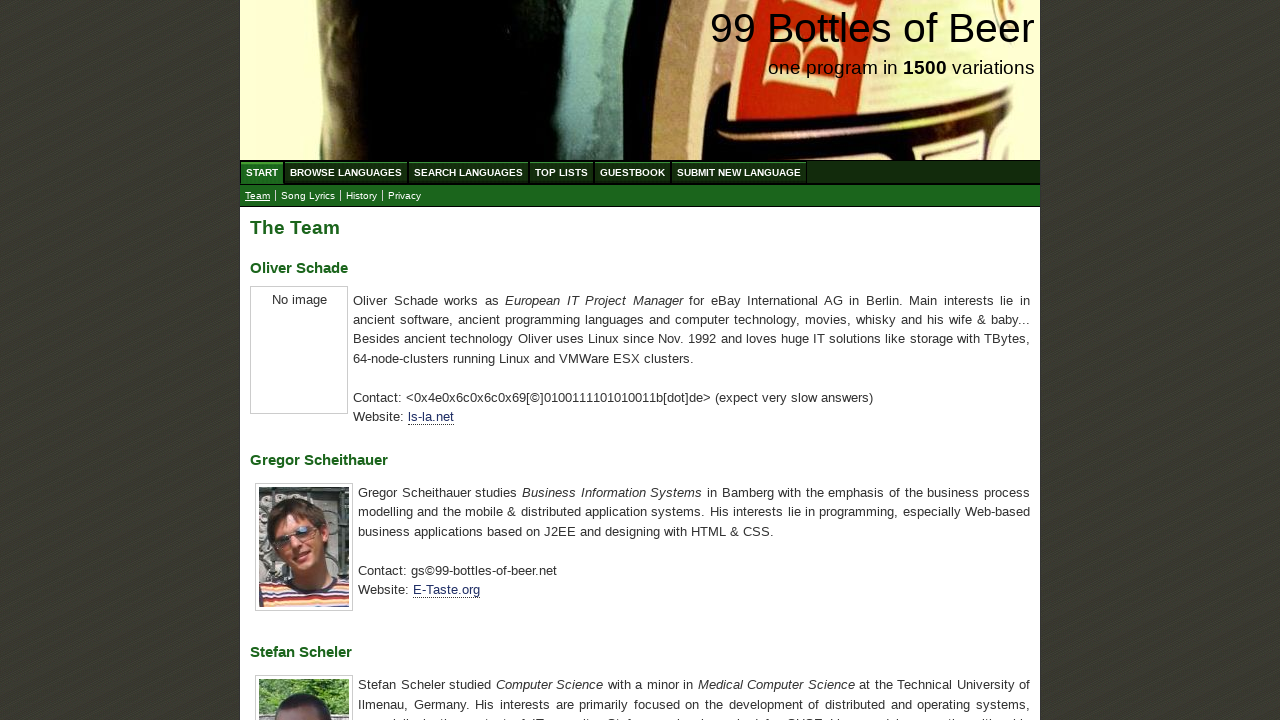